Simple browser automation test that navigates to Rahul Shetty Academy website and verifies the page loads by checking the title and URL are accessible.

Starting URL: https://rahulshettyacademy.com/

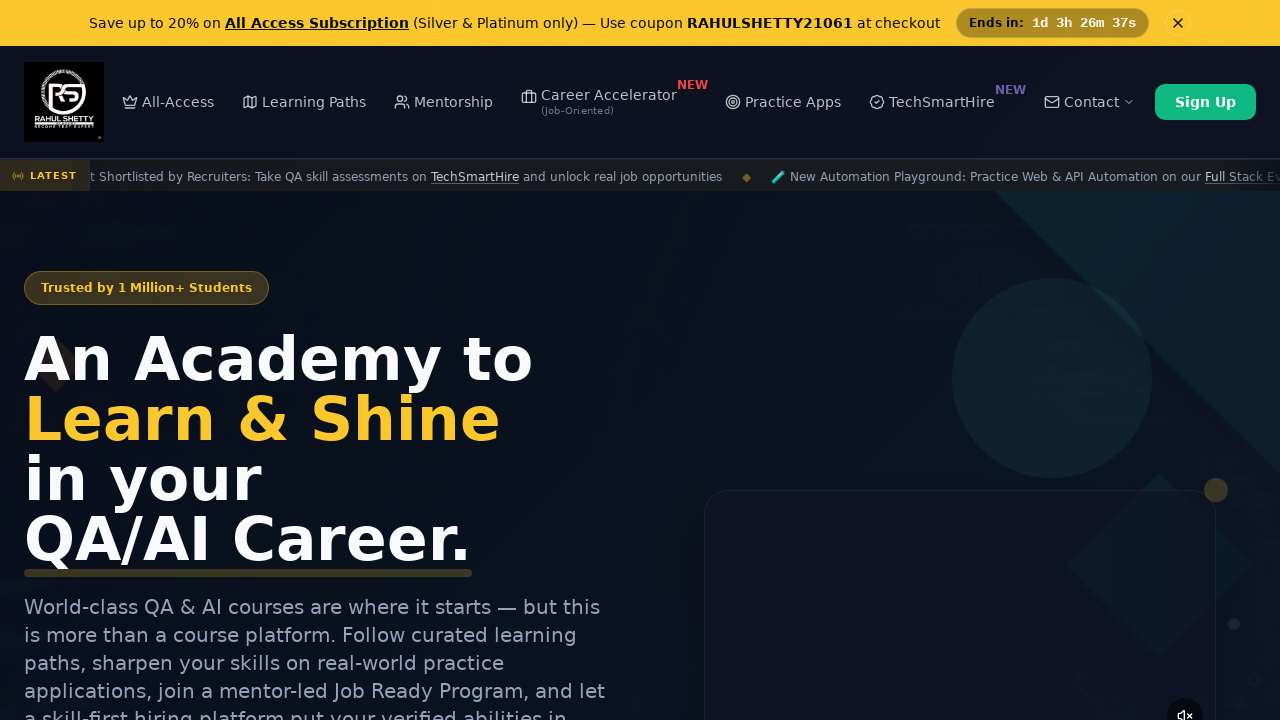

Waited for page to reach domcontentloaded state
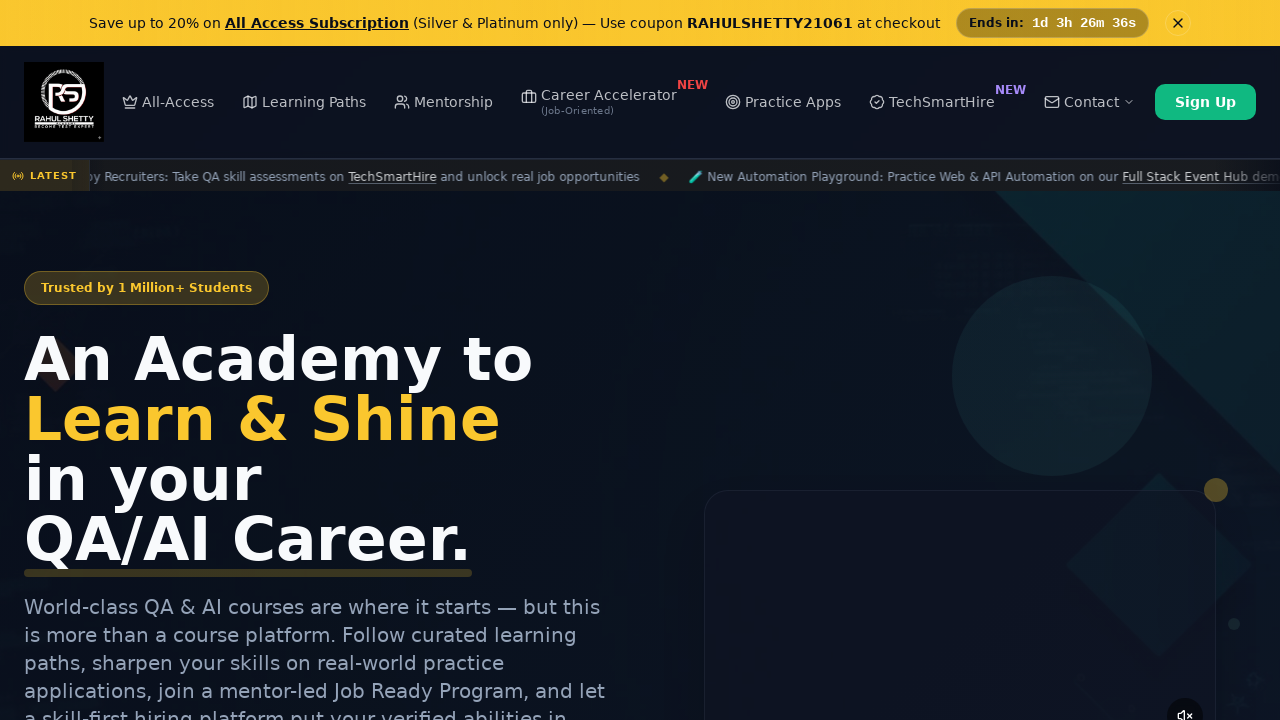

Retrieved page title: 'Rahul Shetty Academy | QA Automation, Playwright, AI Testing & Online Training'
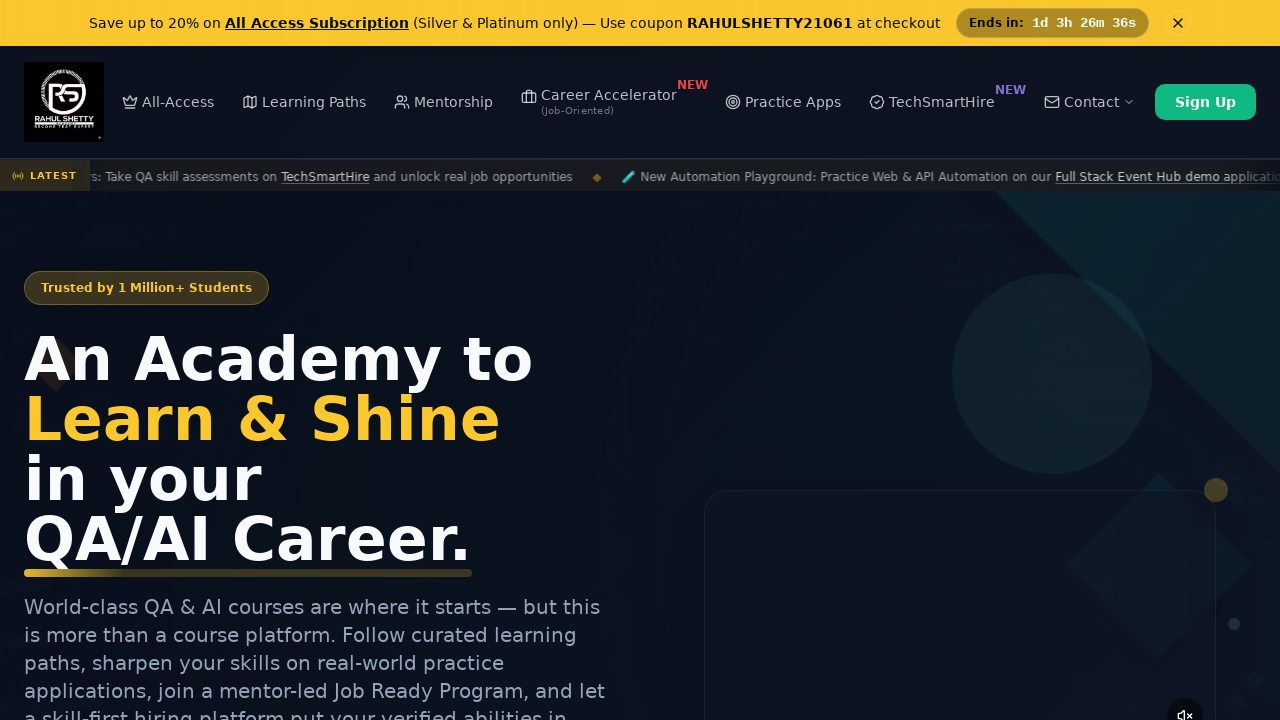

Retrieved current URL: 'https://rahulshettyacademy.com/'
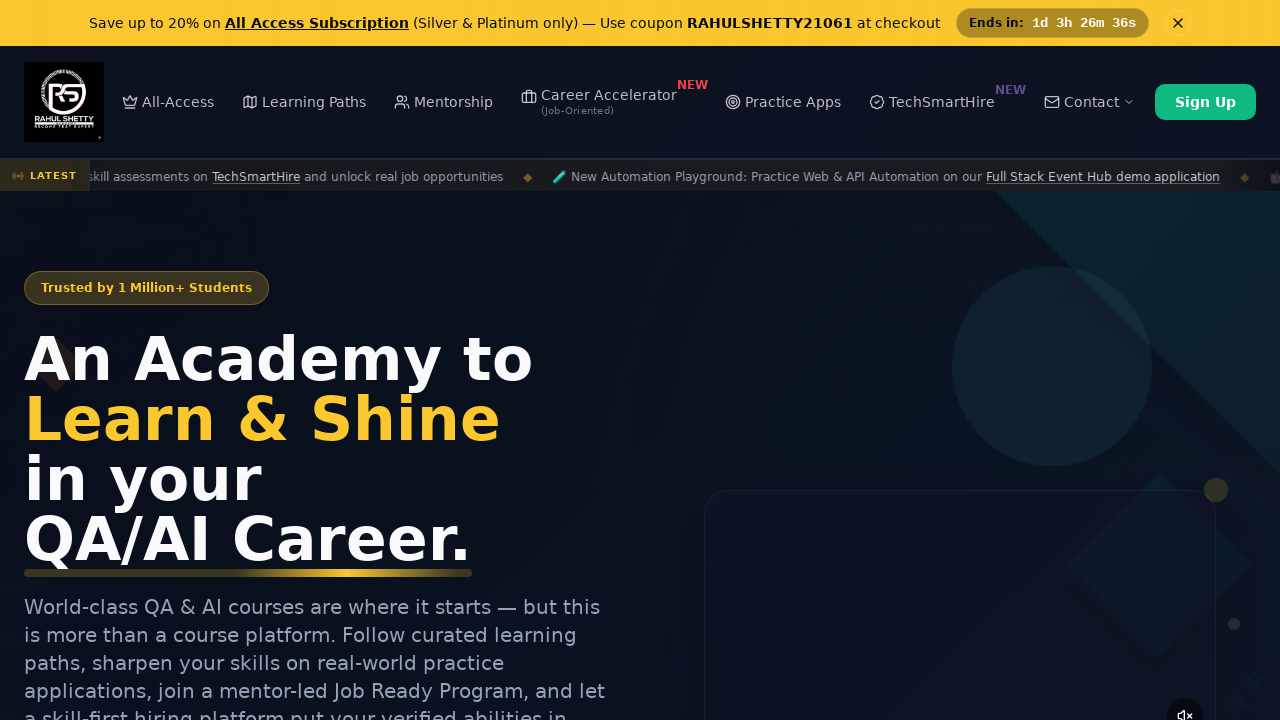

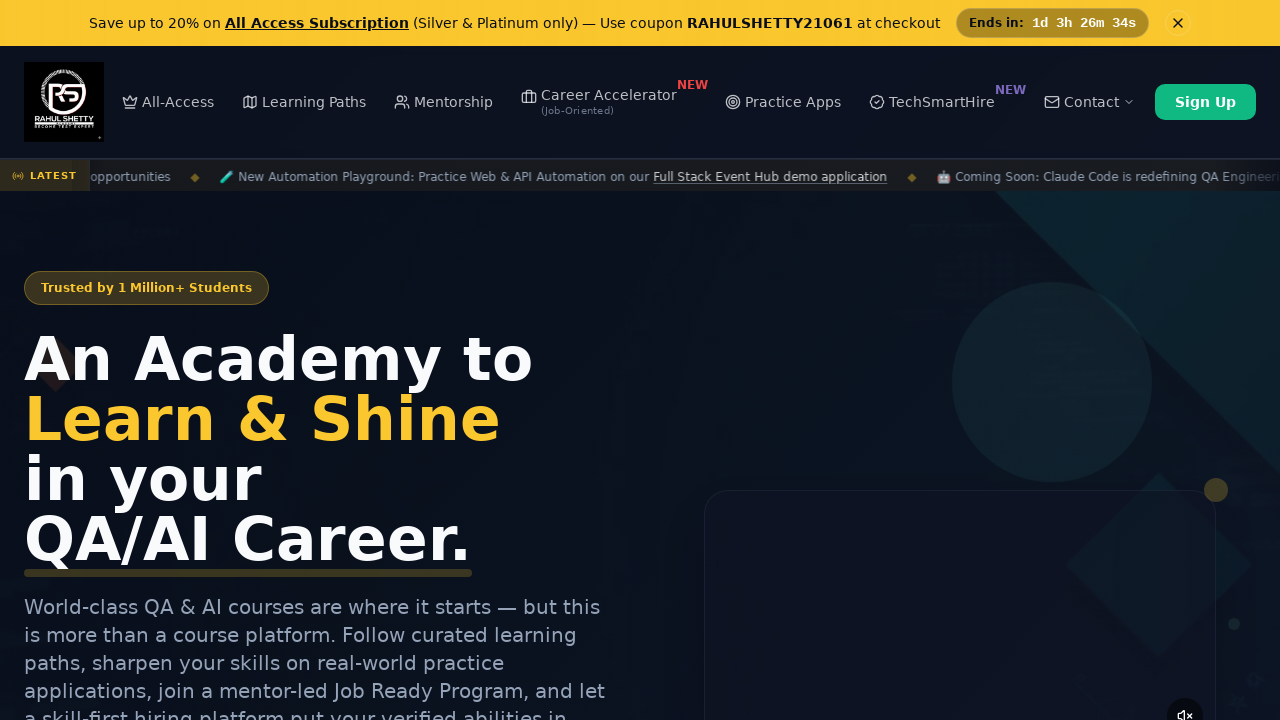